Tests radio button interaction on a practice page by clicking through three radio buttons sequentially

Starting URL: https://rahulshettyacademy.com/AutomationPractice/

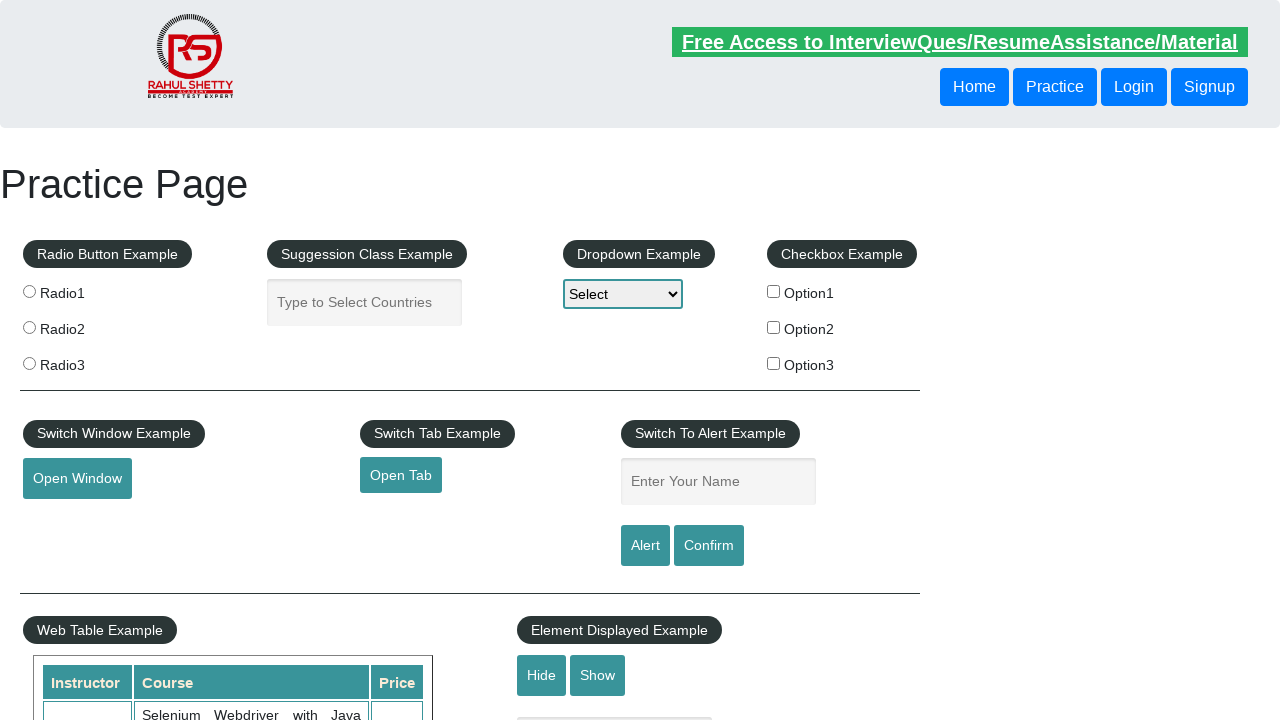

Clicked radio button 1 at (29, 291) on //input[@value='radio1']
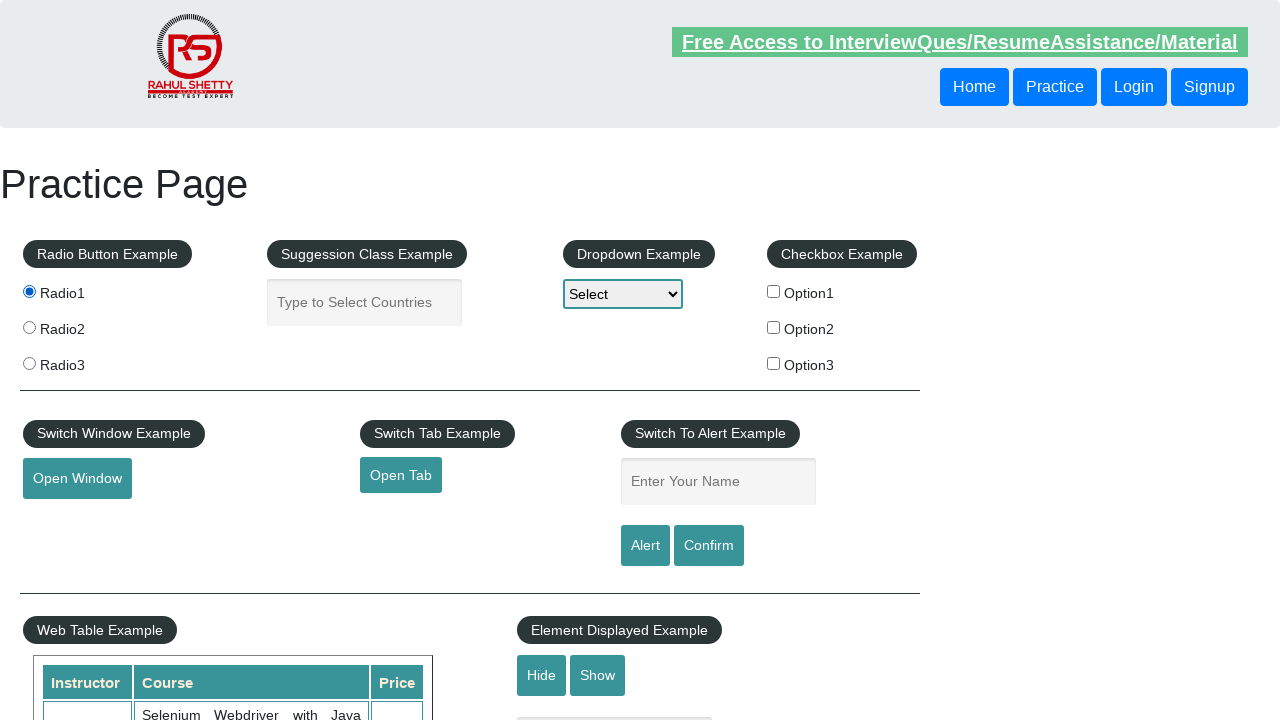

Clicked radio button 2 at (29, 327) on //input[@value='radio2']
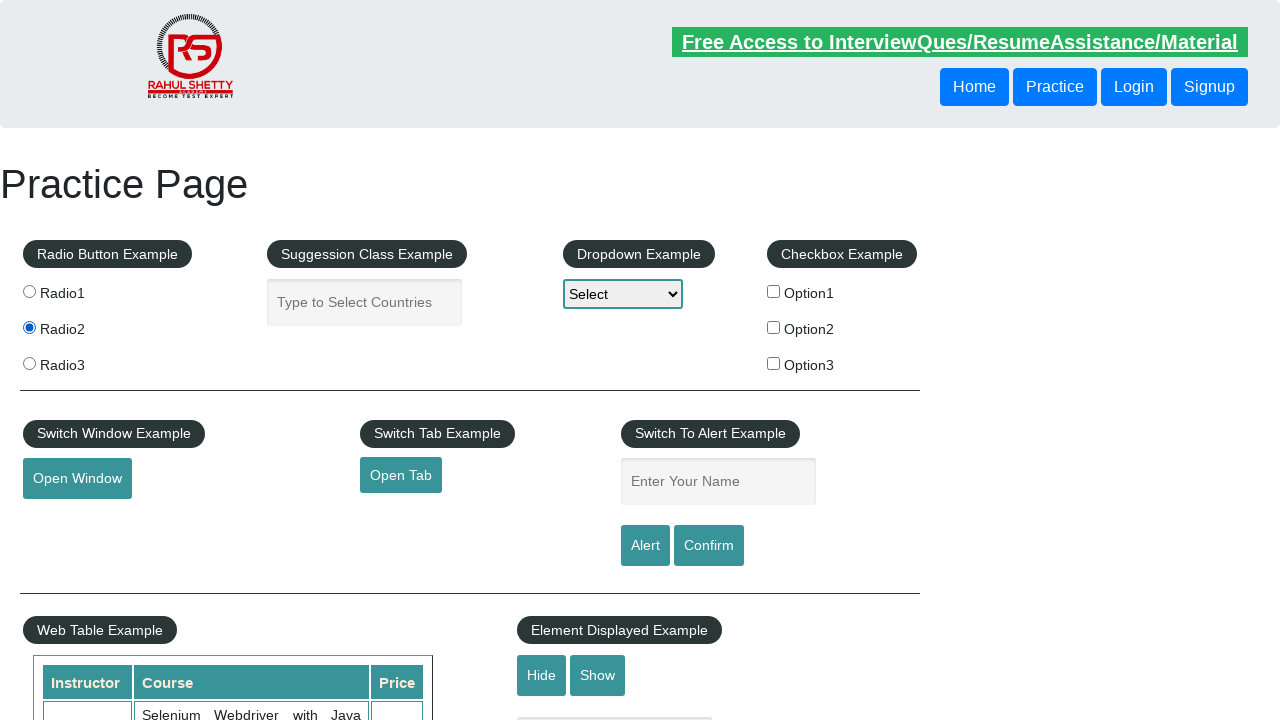

Clicked radio button 3 at (29, 363) on //input[@value='radio3']
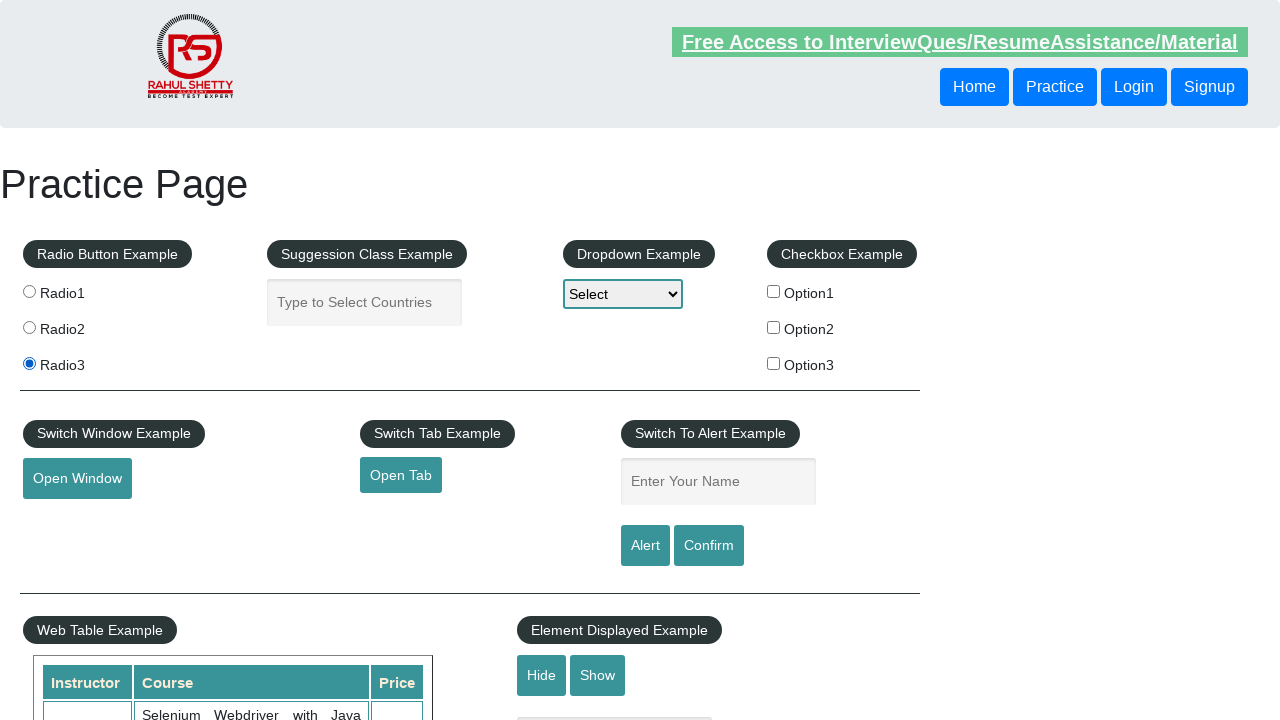

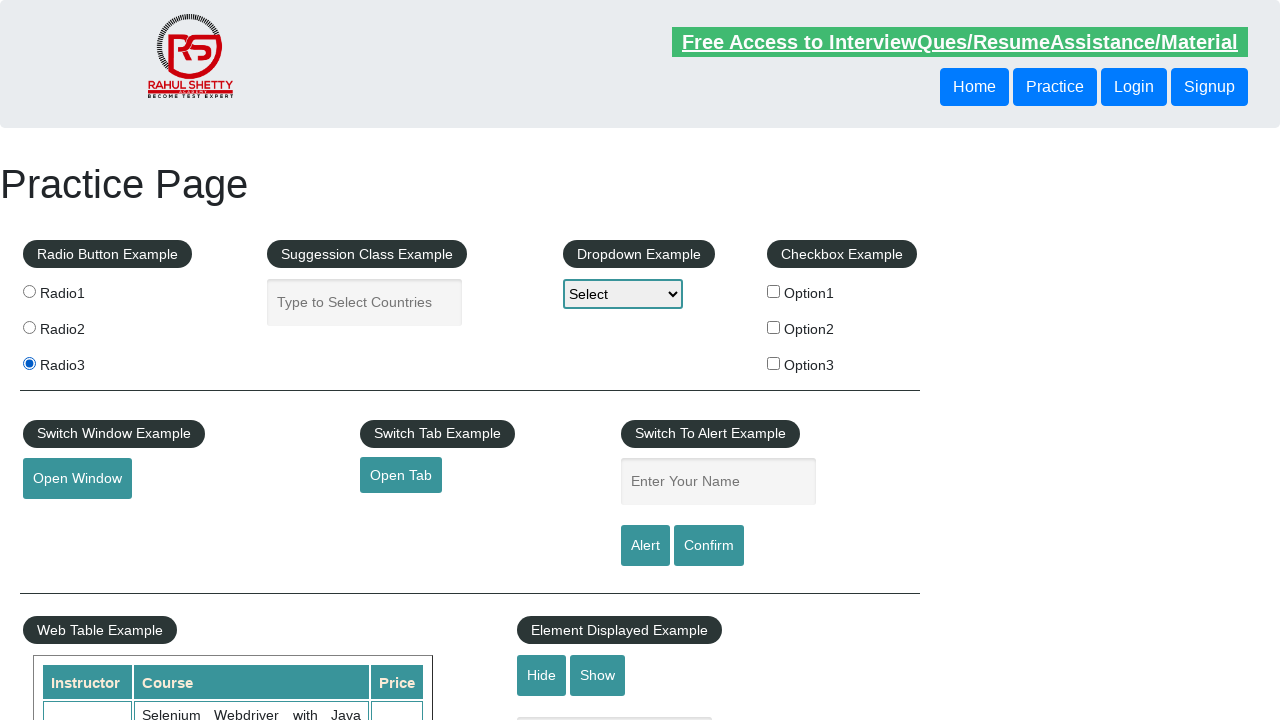